Tests web elements page by navigating through menu, verifying page header, and clicking submit buttons

Starting URL: https://admlucid.com/

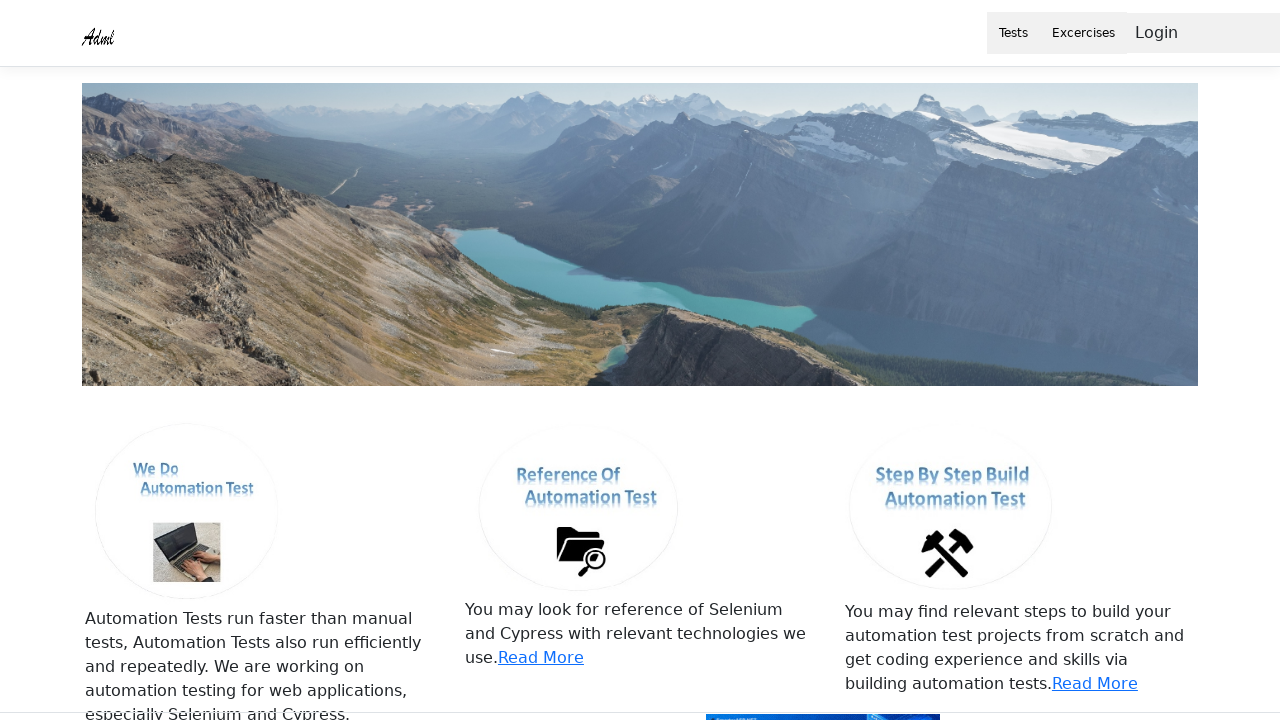

Clicked on Tests menu item at (1013, 33) on text=Tests
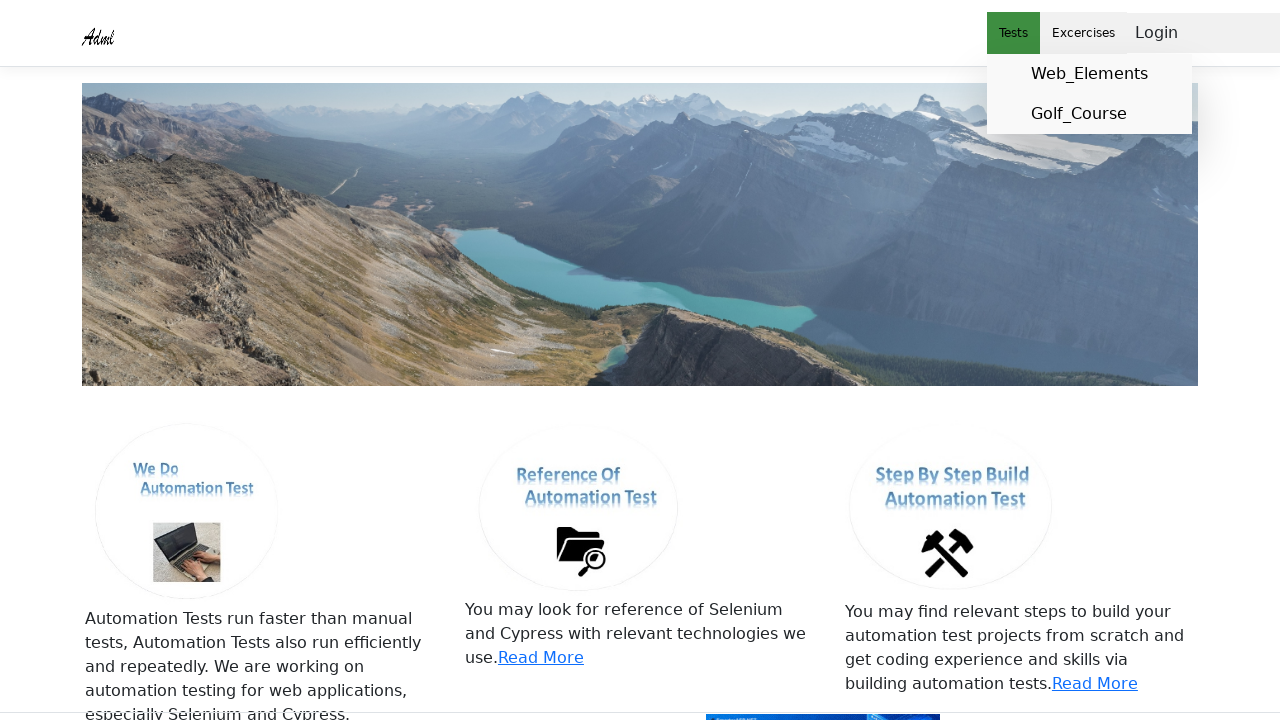

Clicked on Web_Elements submenu at (1089, 74) on text=Web_Elements
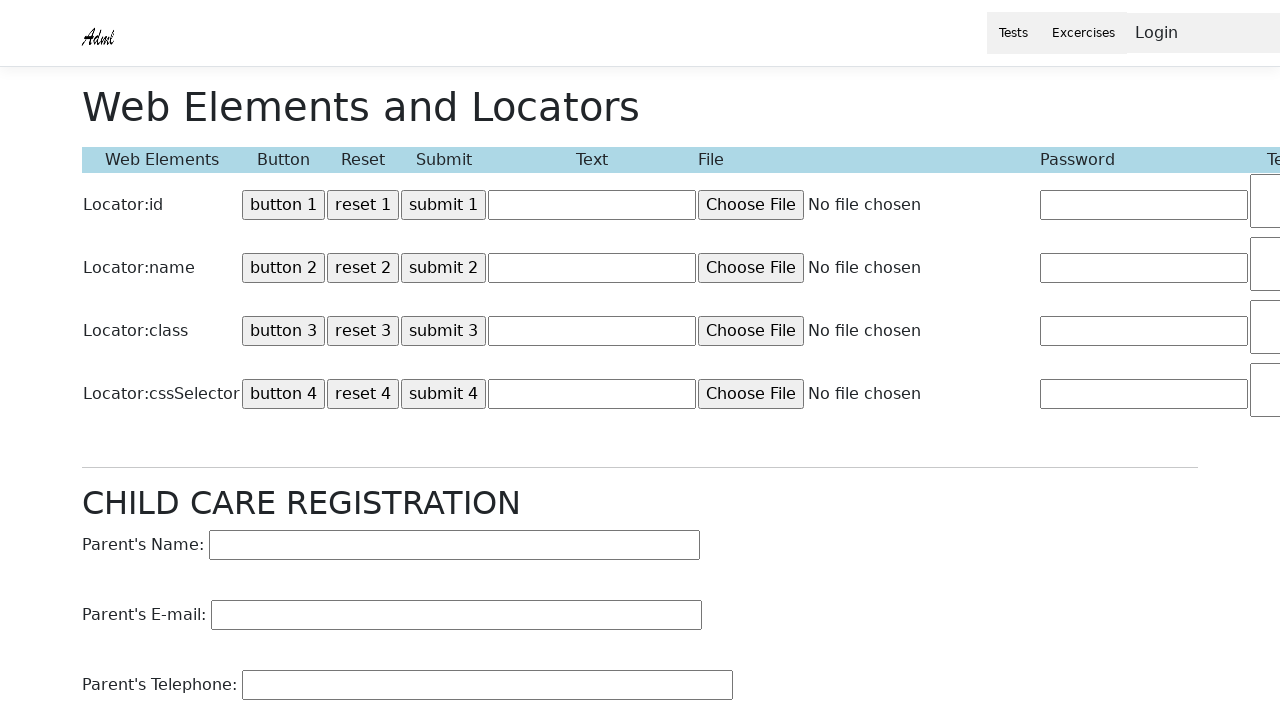

Verified page header 'Web Elements and Locators' is visible
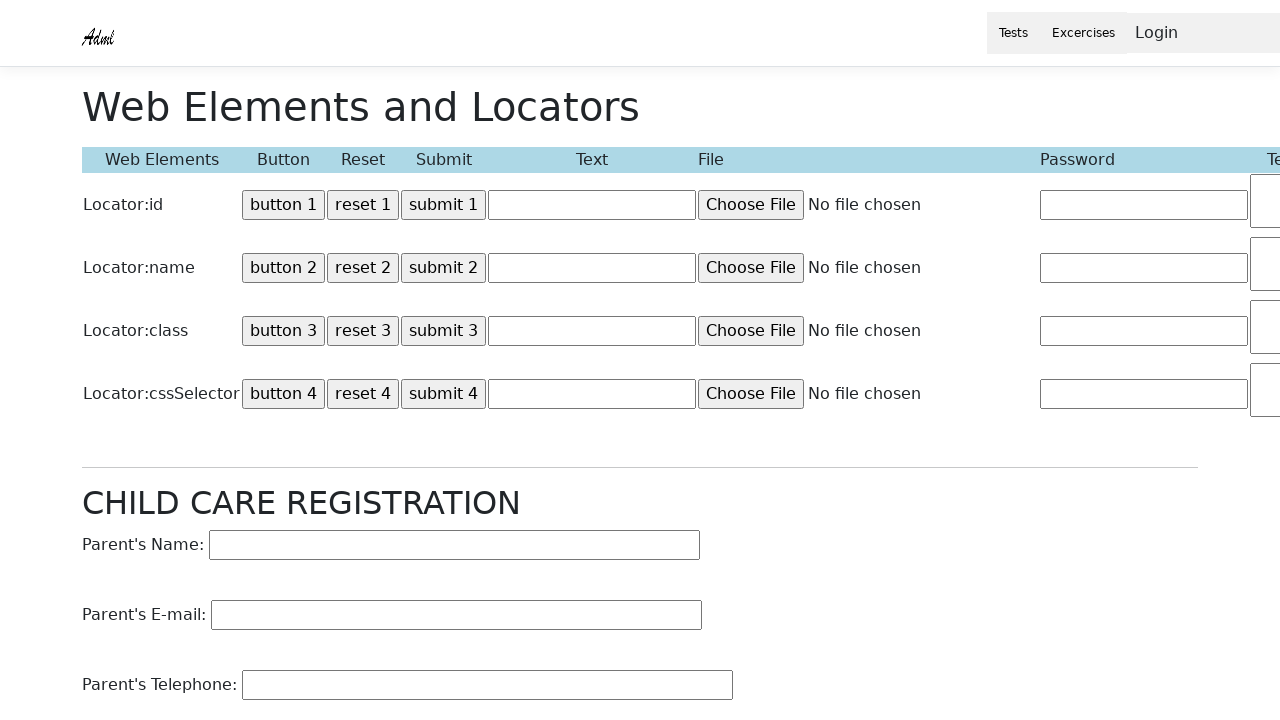

Clicked Submit1 button at (444, 204) on #Submit1
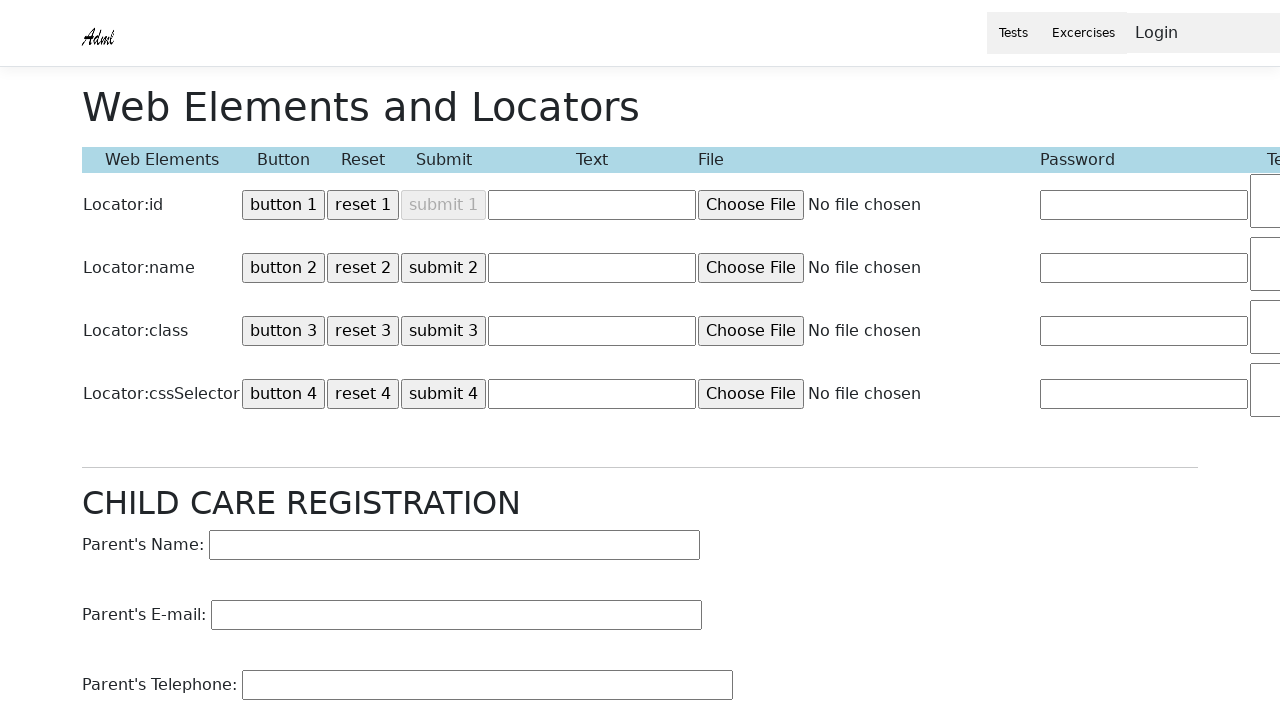

Clicked Submit3 button at (444, 330) on .Submit3
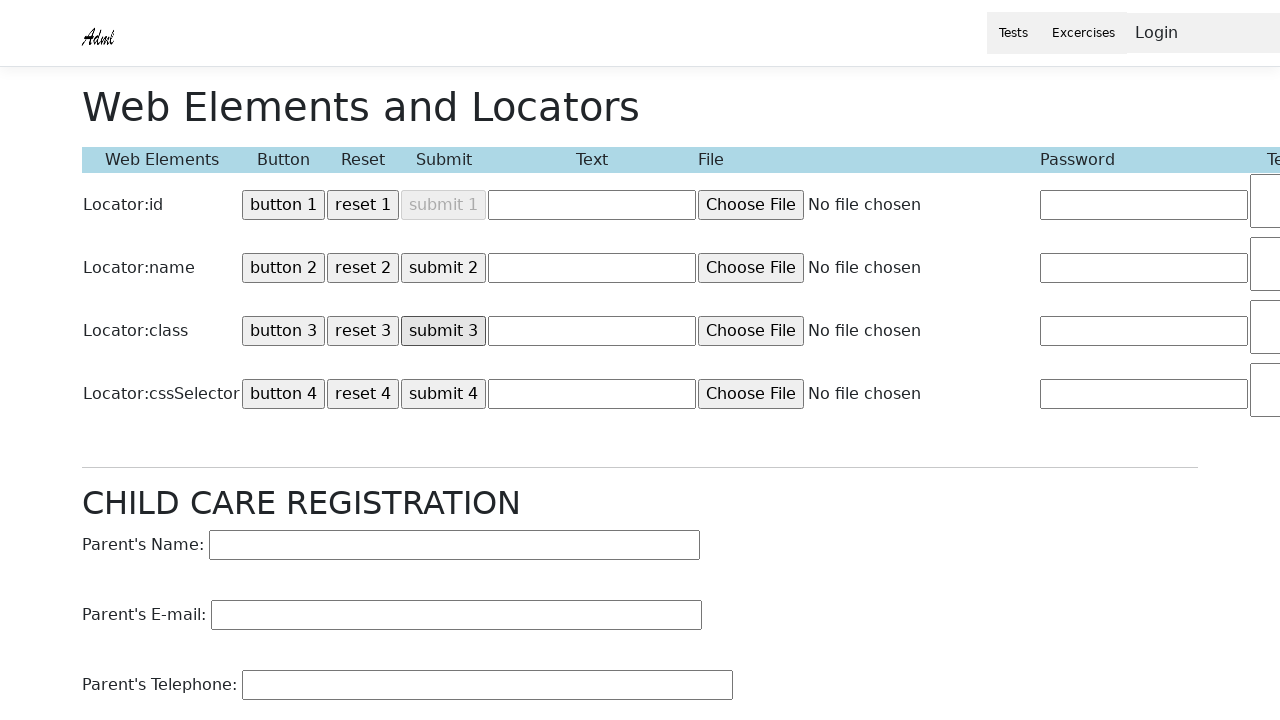

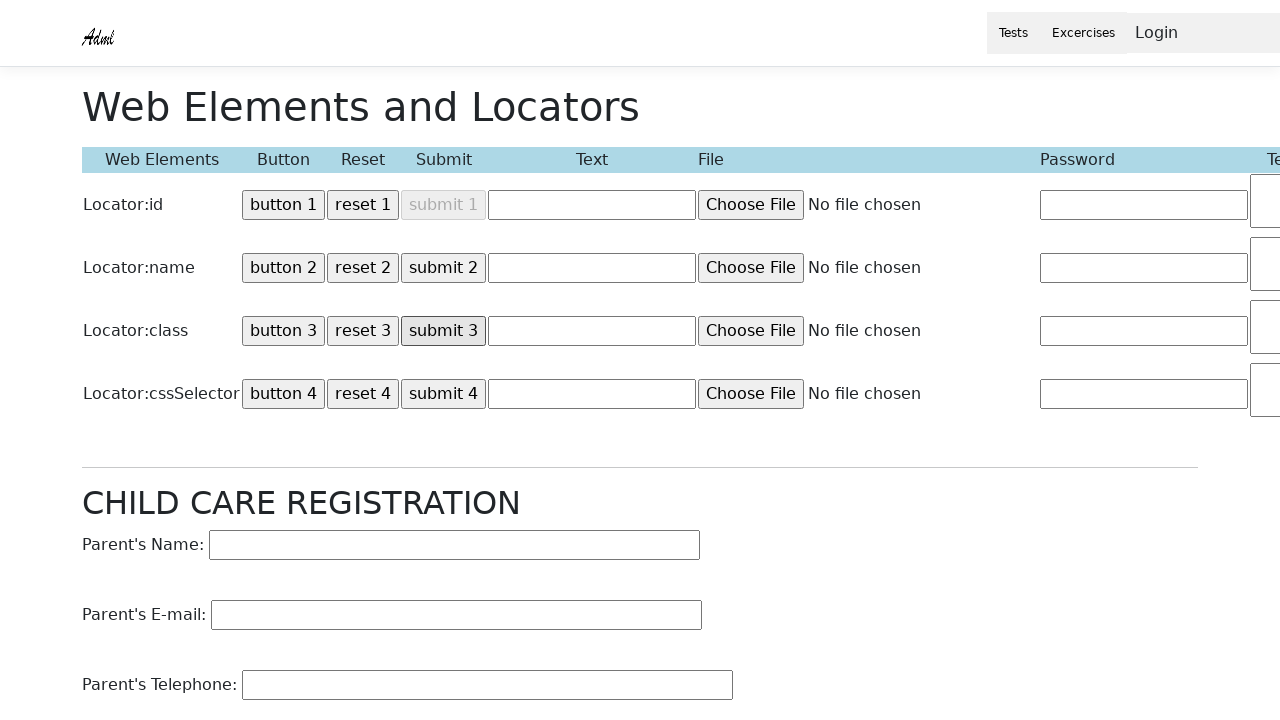